Navigates to the AJIO e-commerce website and verifies the page loads by checking the title is present.

Starting URL: https://www.ajio.com/

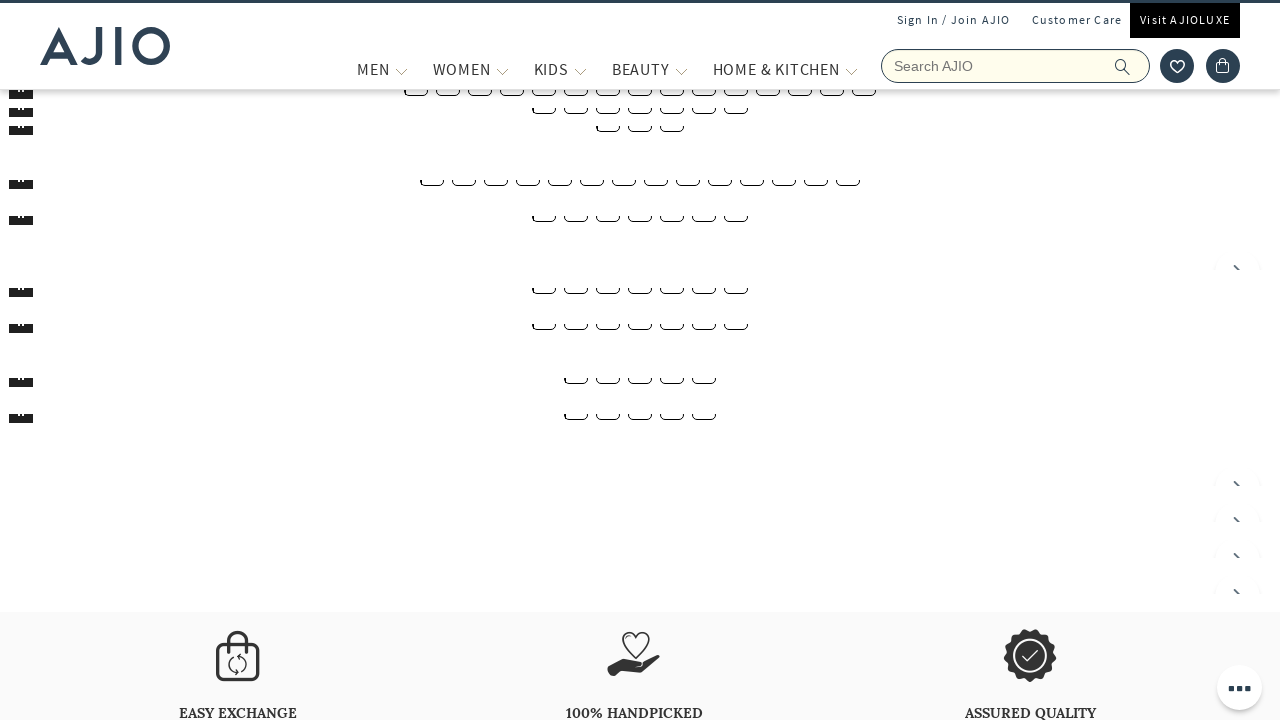

Waited for page to reach domcontentloaded state
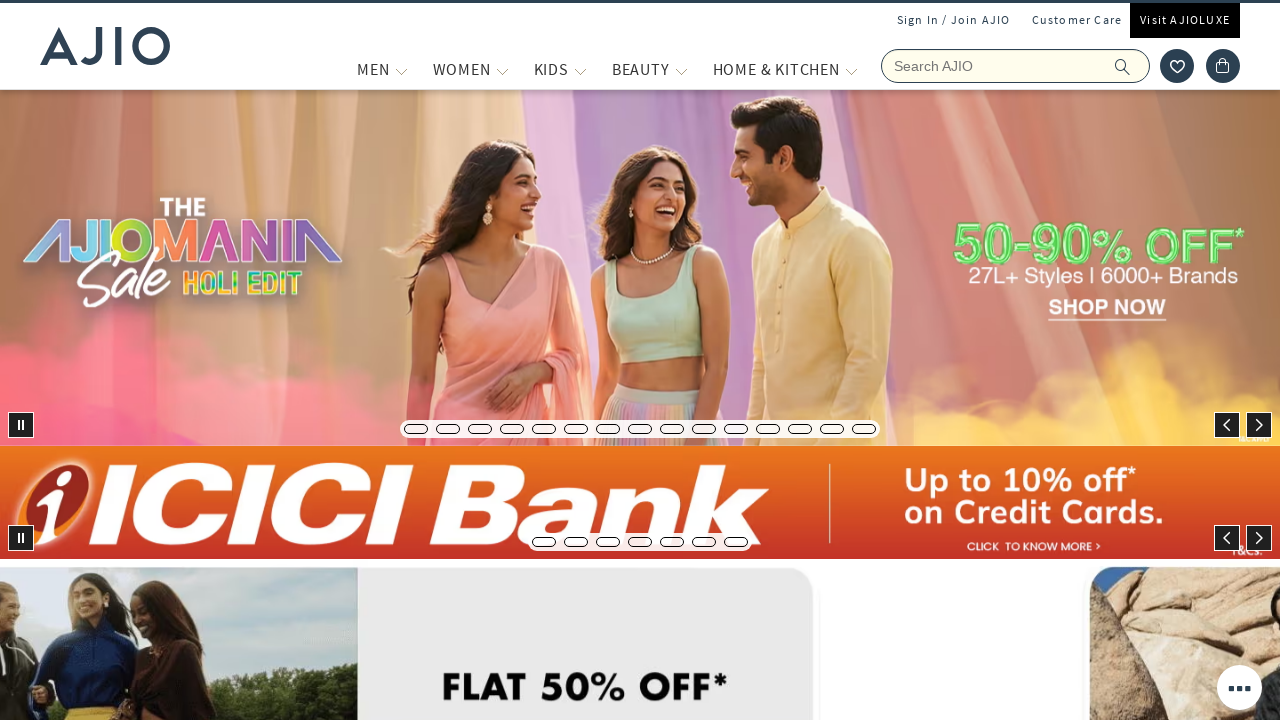

Retrieved page title: 'Online Shopping Site for Women, Men, Kids Fashion, Lifestyle & More.'
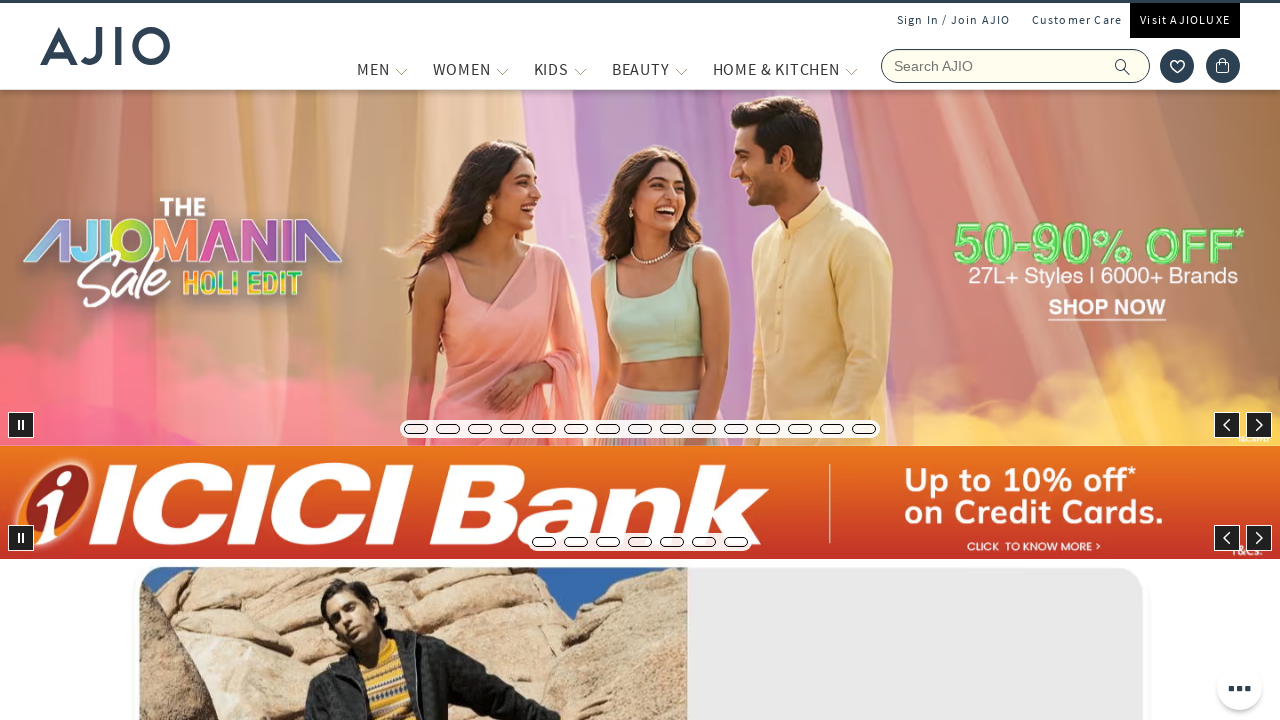

Verified page title is not empty
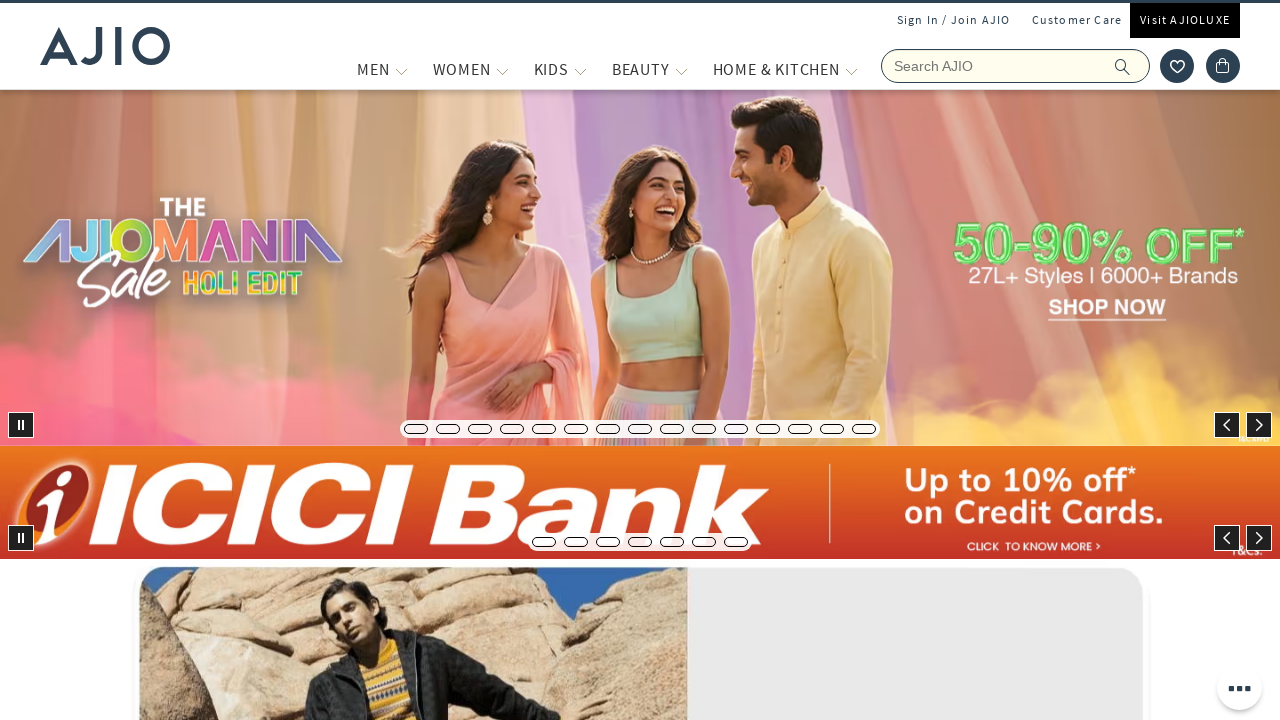

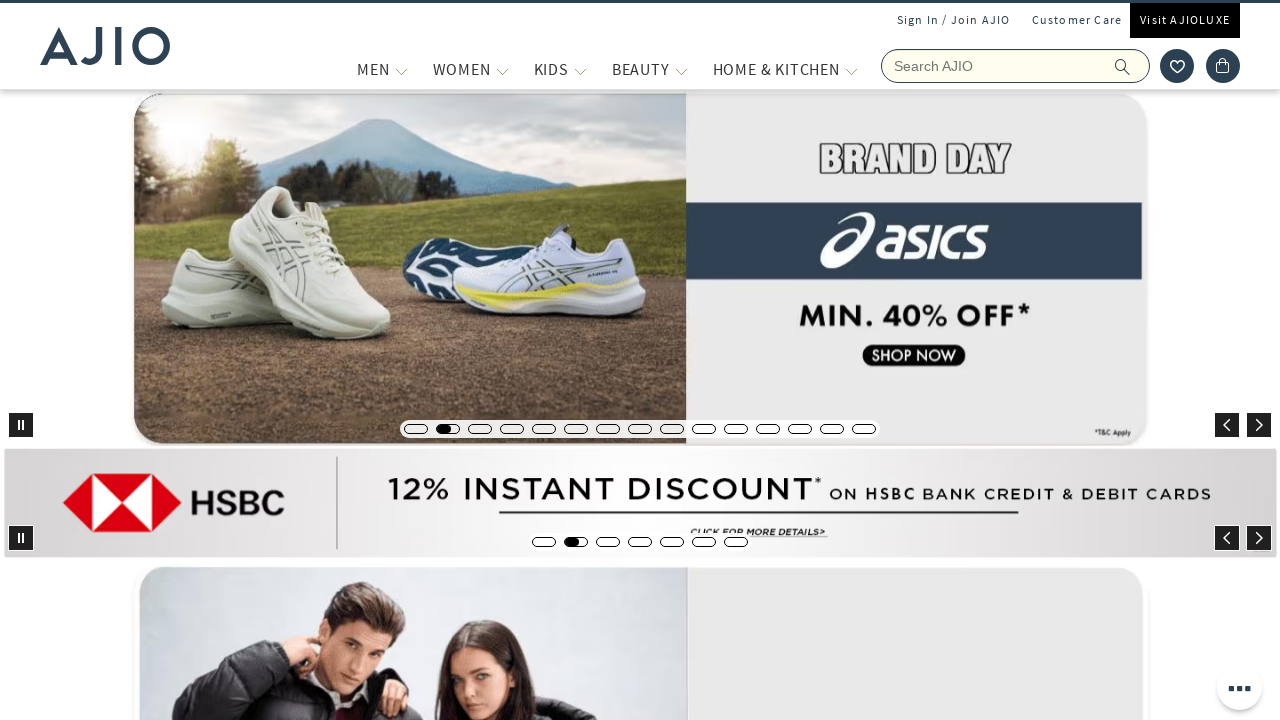